Tests Sortable Data Tables by clicking on column headers to sort the table data

Starting URL: https://the-internet.herokuapp.com/

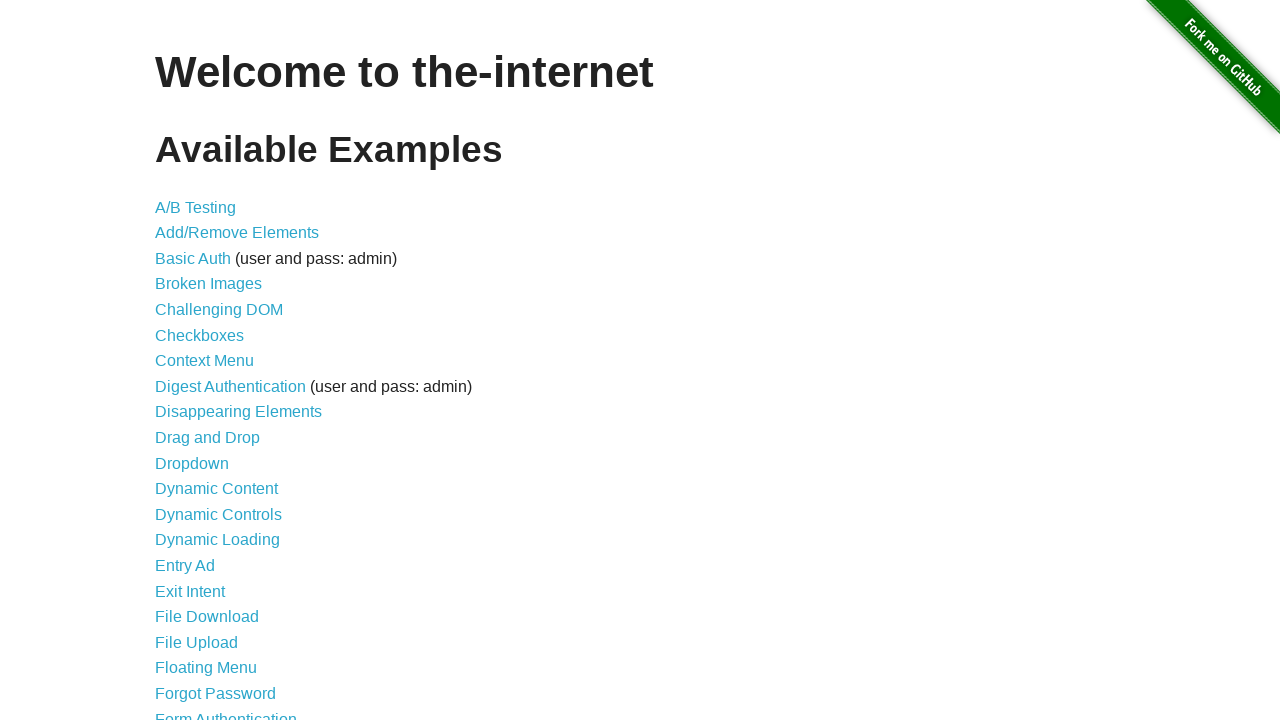

Clicked on Sortable Data Tables link at (230, 574) on internal:role=link[name="Sortable Data Tables"i]
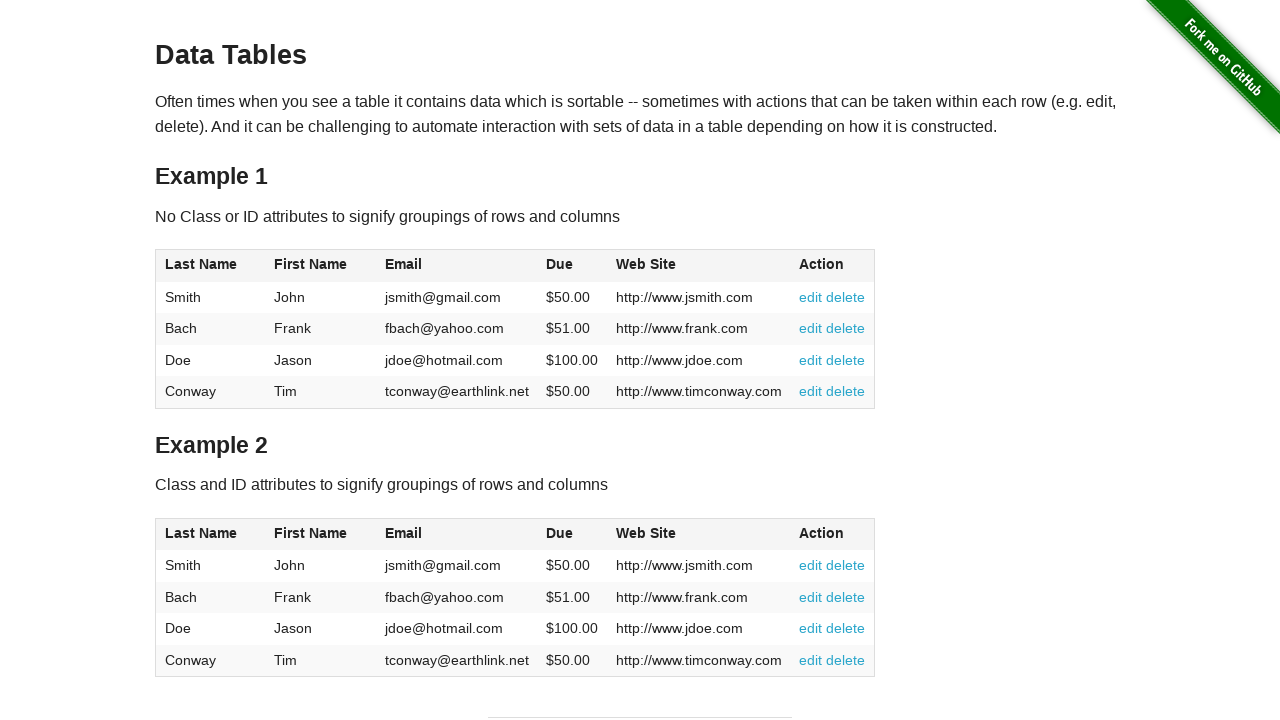

Table 1 is now visible
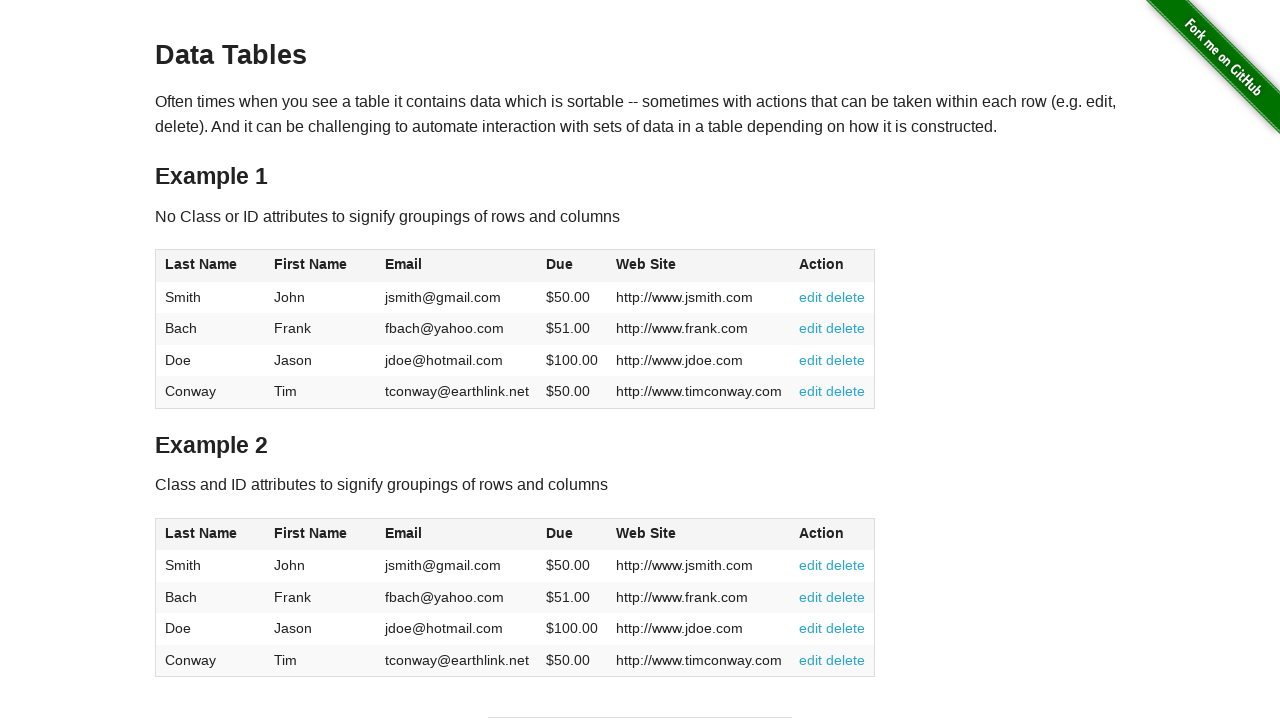

Table 2 is now visible
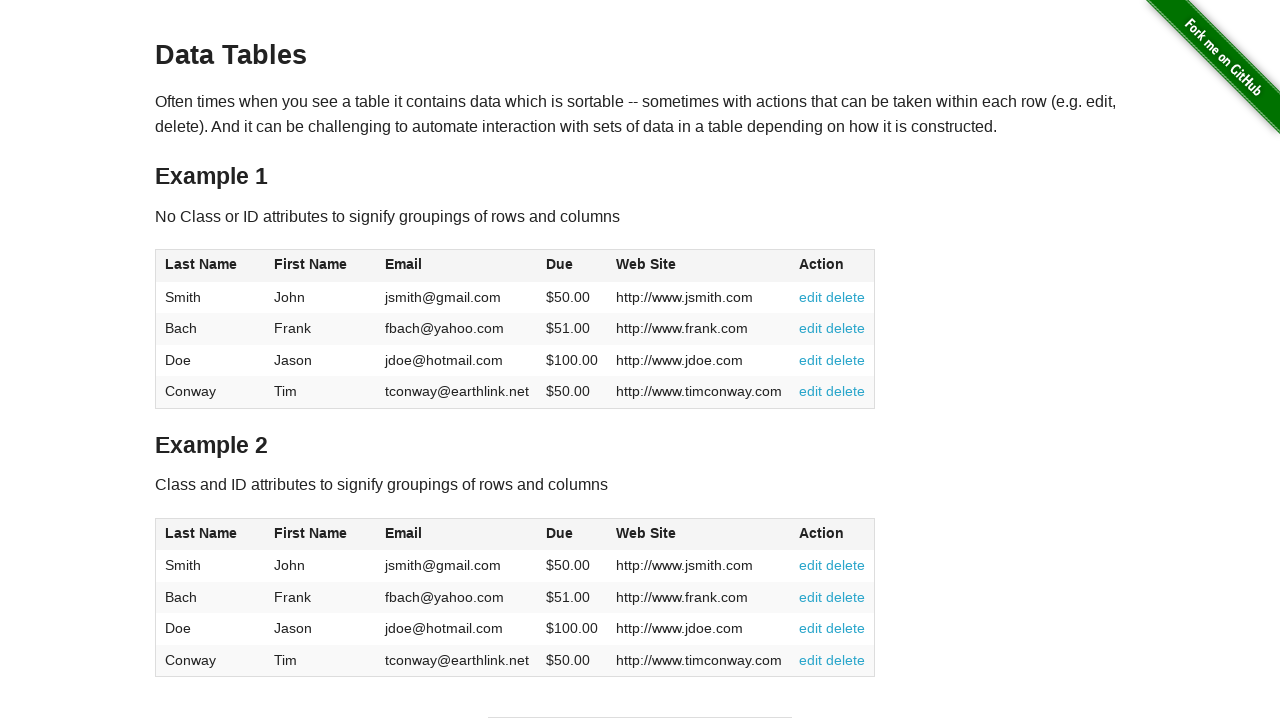

Clicked on Last Name column header to sort table 1 at (201, 264) on #table1 >> internal:text="Last Name"i
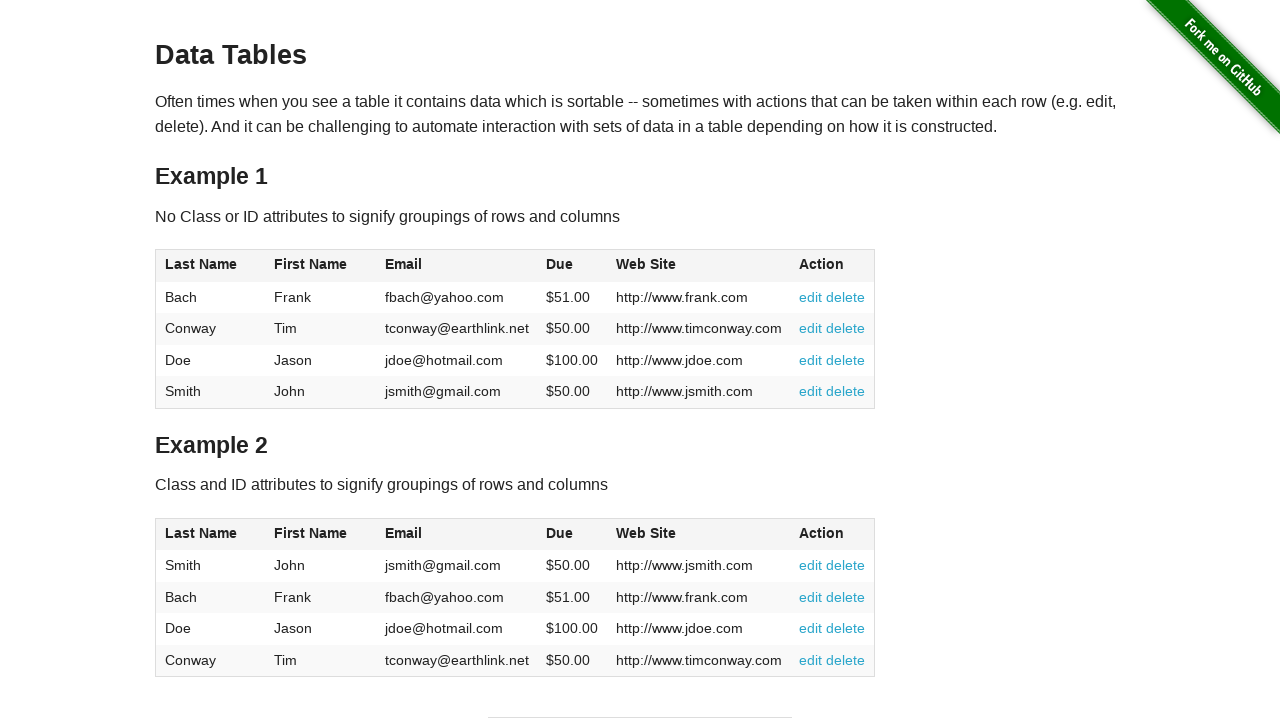

Clicked on First Name column header to sort table 1 at (311, 264) on #table1 >> internal:text="First Name"i
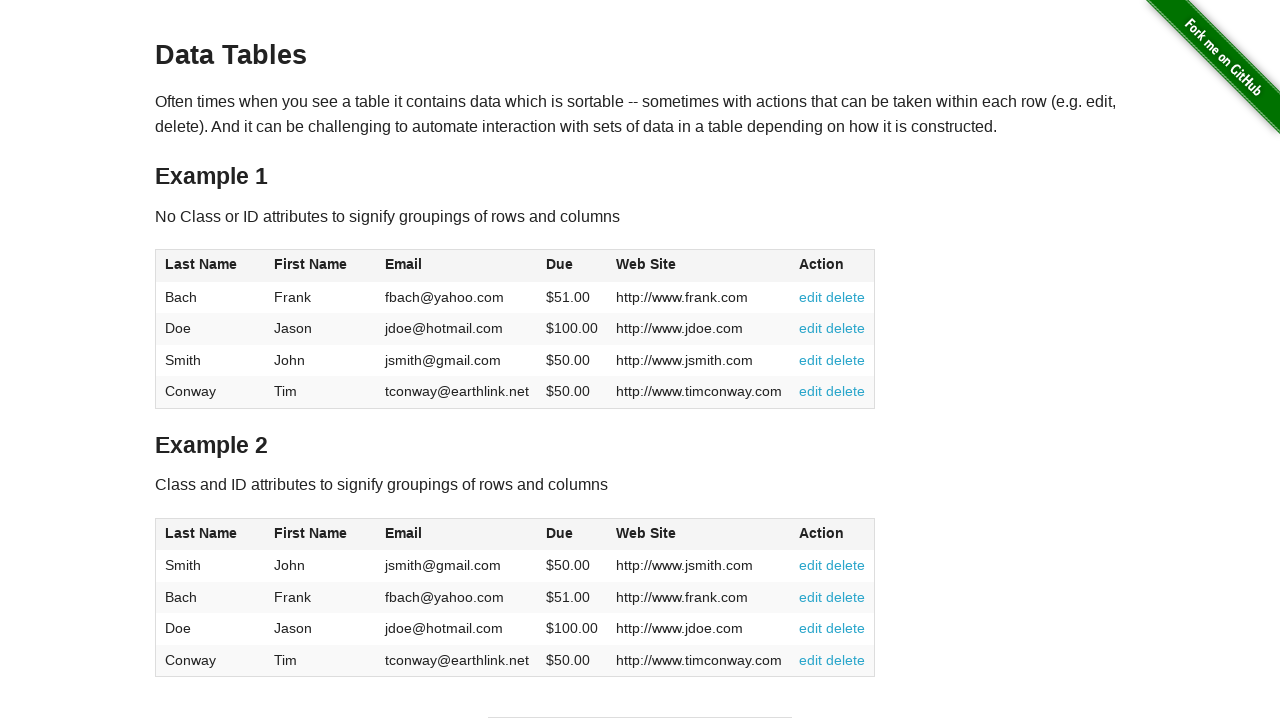

Clicked on Email column header to sort table 1 at (403, 264) on #table1 >> internal:text="Email"i
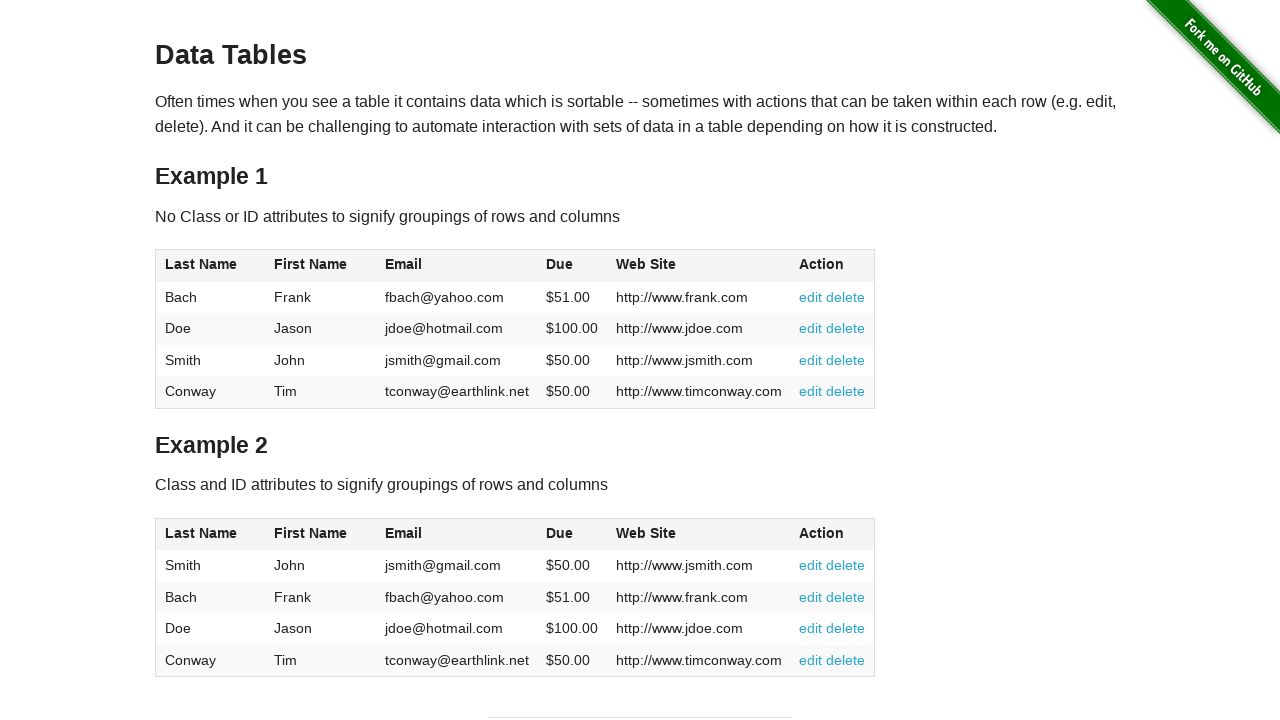

Clicked on Due column header to sort table 1 at (560, 264) on #table1 >> internal:text="Due"i
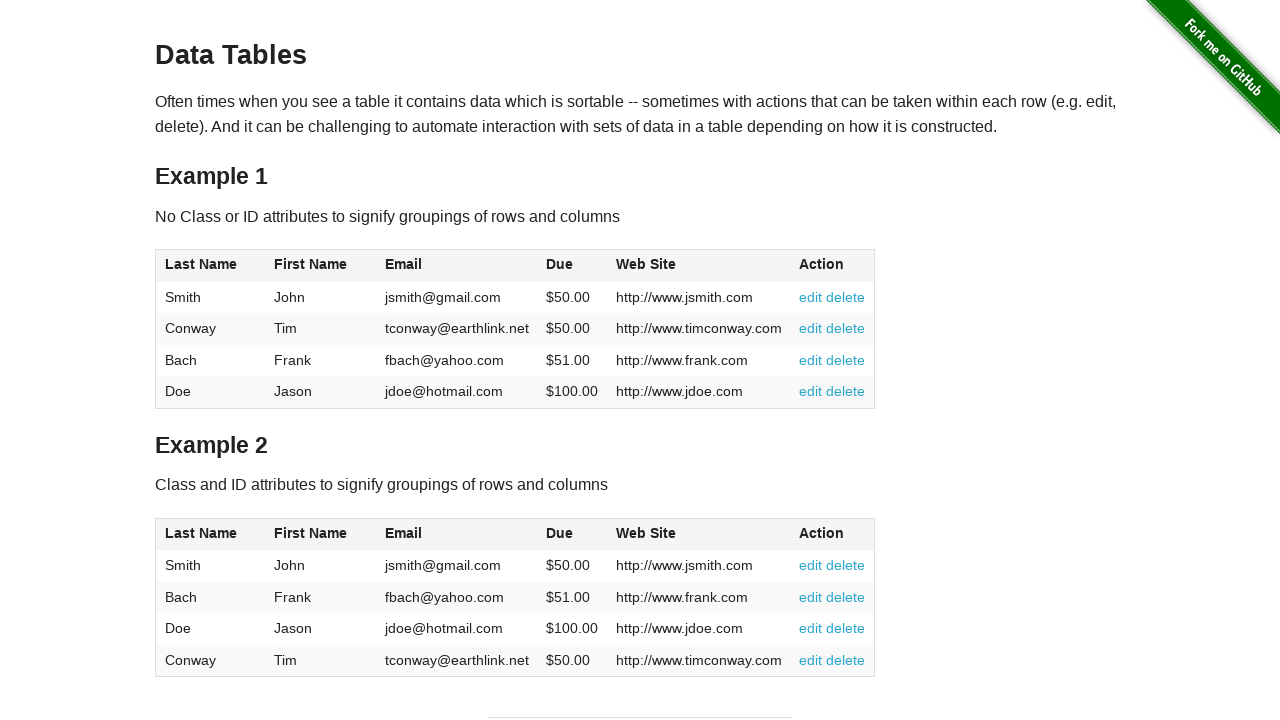

Clicked on Web Site column header to sort table 1 at (646, 264) on #table1 >> internal:text="Web Site"i
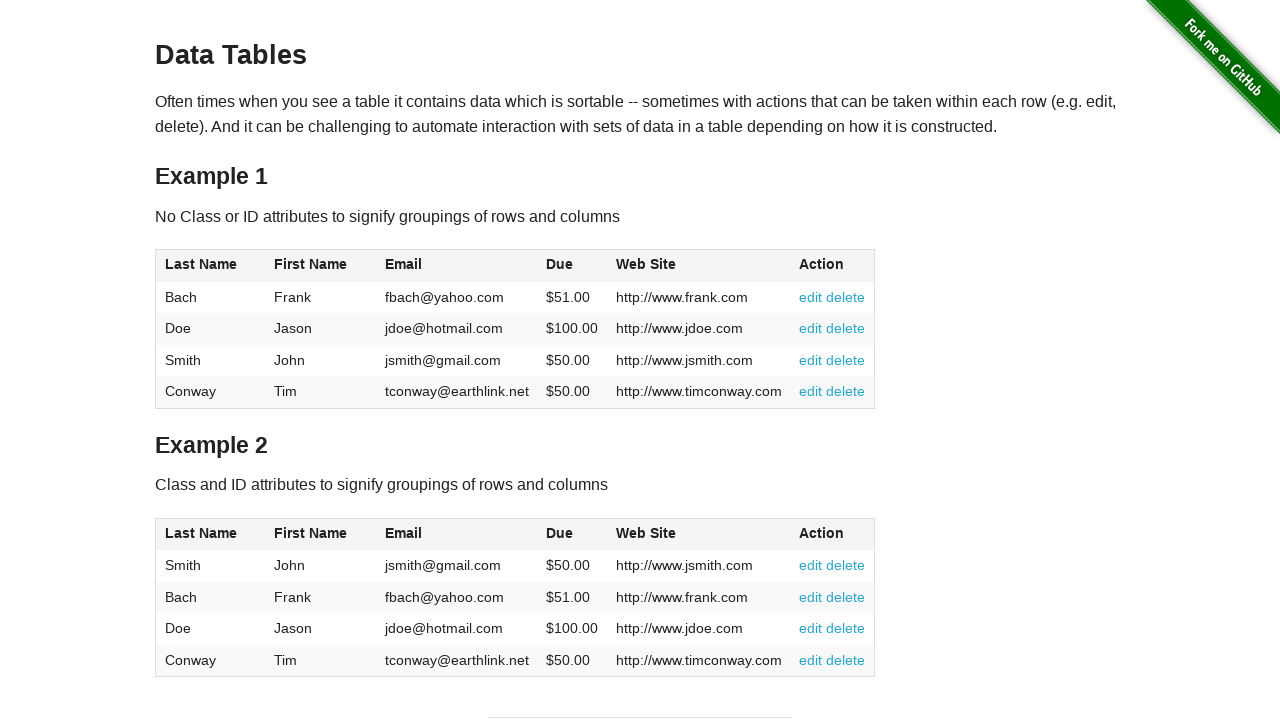

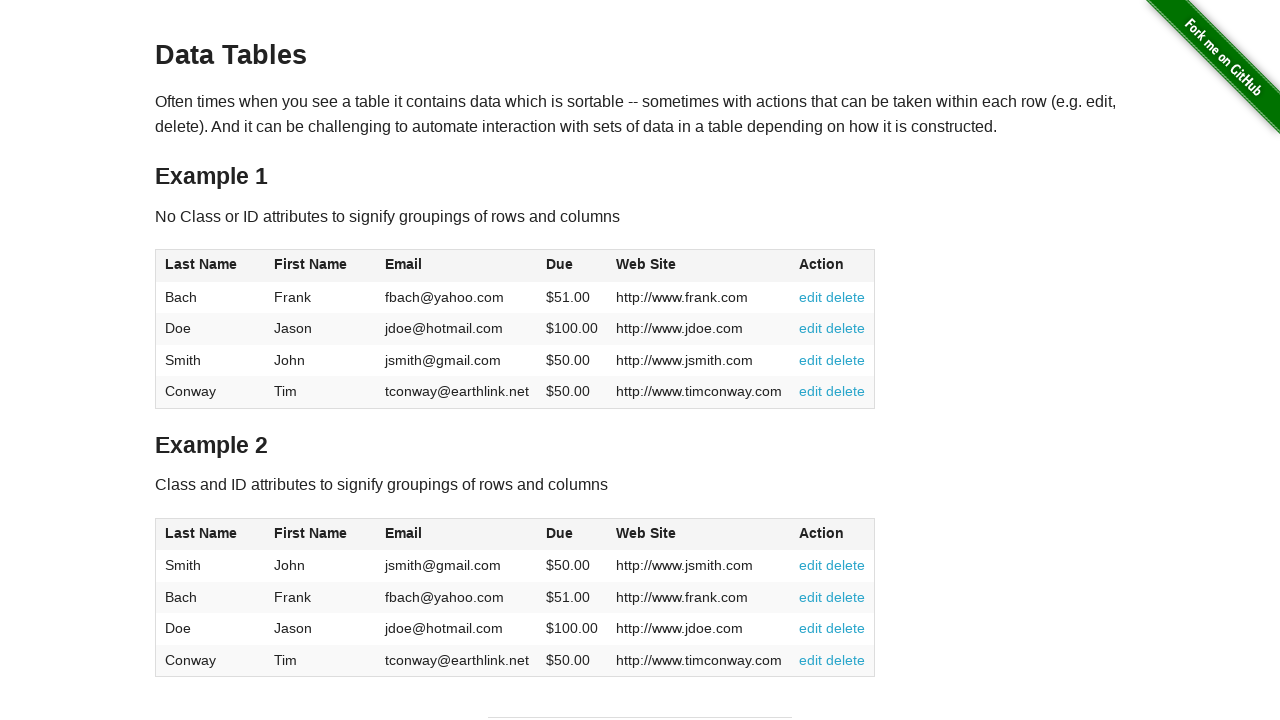